Tests a practice registration form by filling out name, email, password fields, selecting a checkbox, choosing gender from dropdown, selecting a radio button for employment status, entering a birth date, and submitting the form with validation of success message.

Starting URL: https://rahulshettyacademy.com/angularpractice/

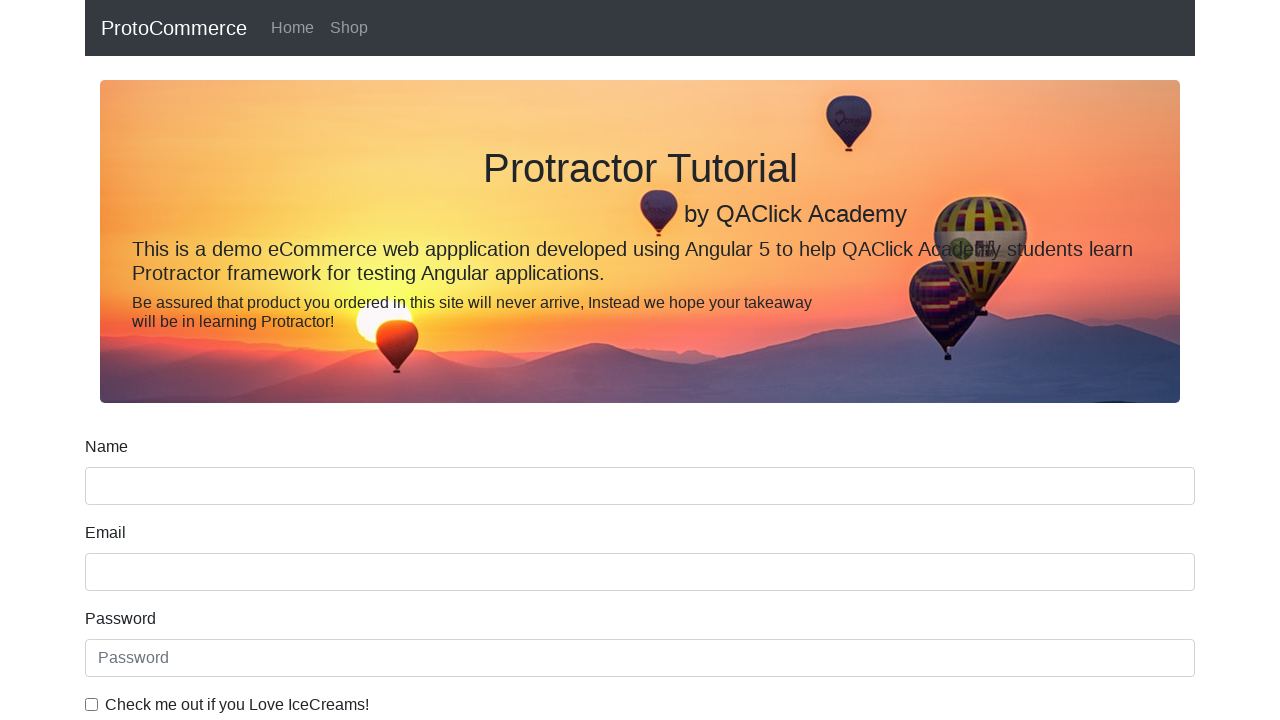

Filled name field with 'Diana' on input[name='name']
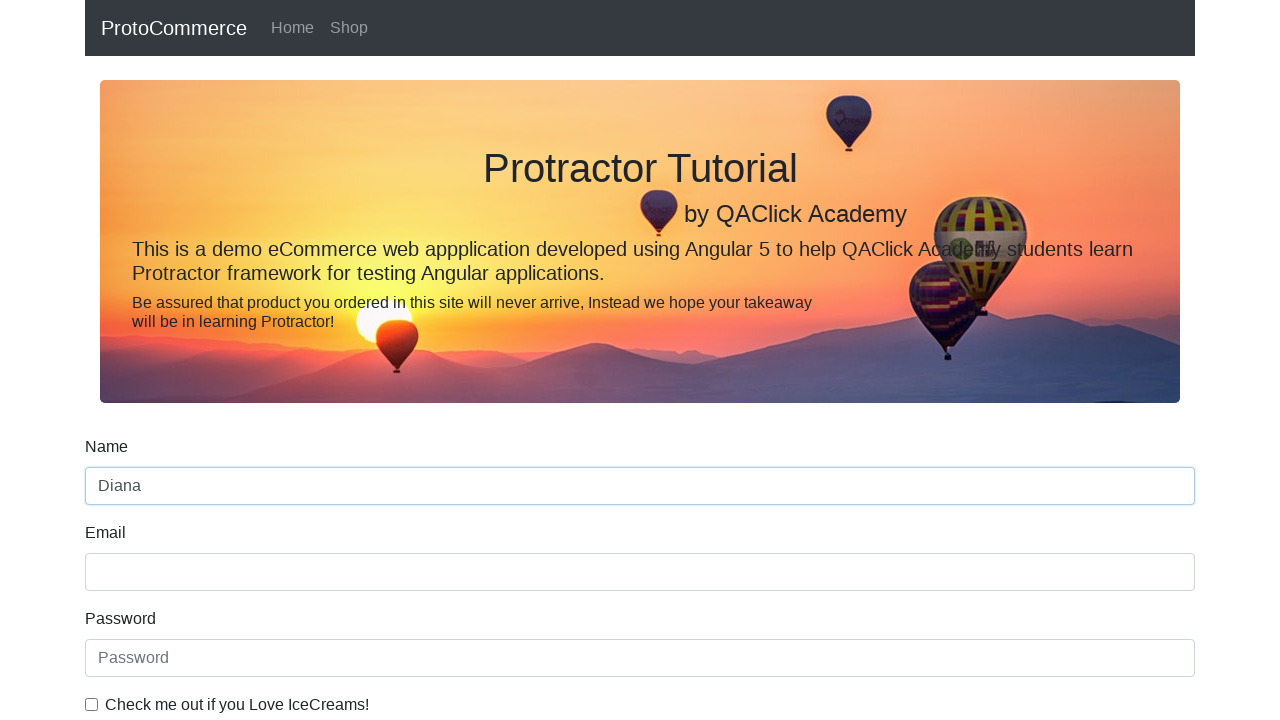

Filled email field with 'diana.martinez@example.com' on input[name='email']
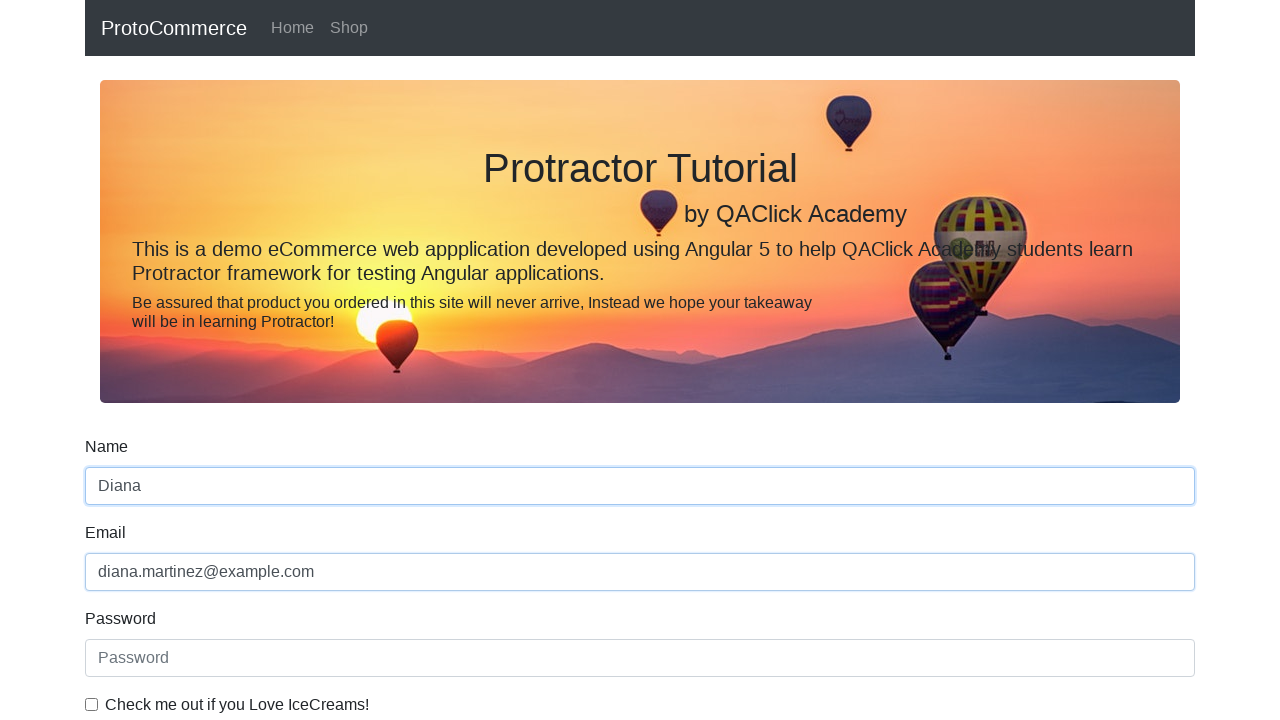

Filled password field with 'SecurePass123' on #exampleInputPassword1
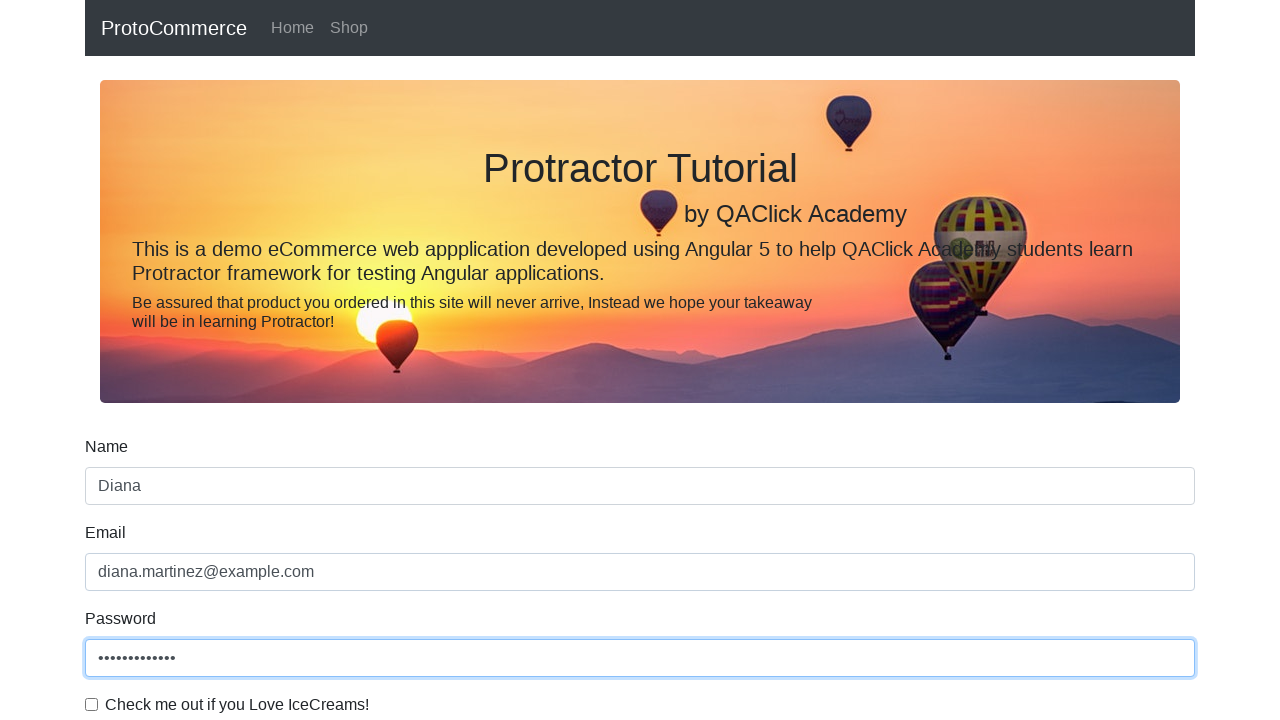

Clicked checkbox to agree to terms at (92, 704) on input[id*='exampleCheck1']
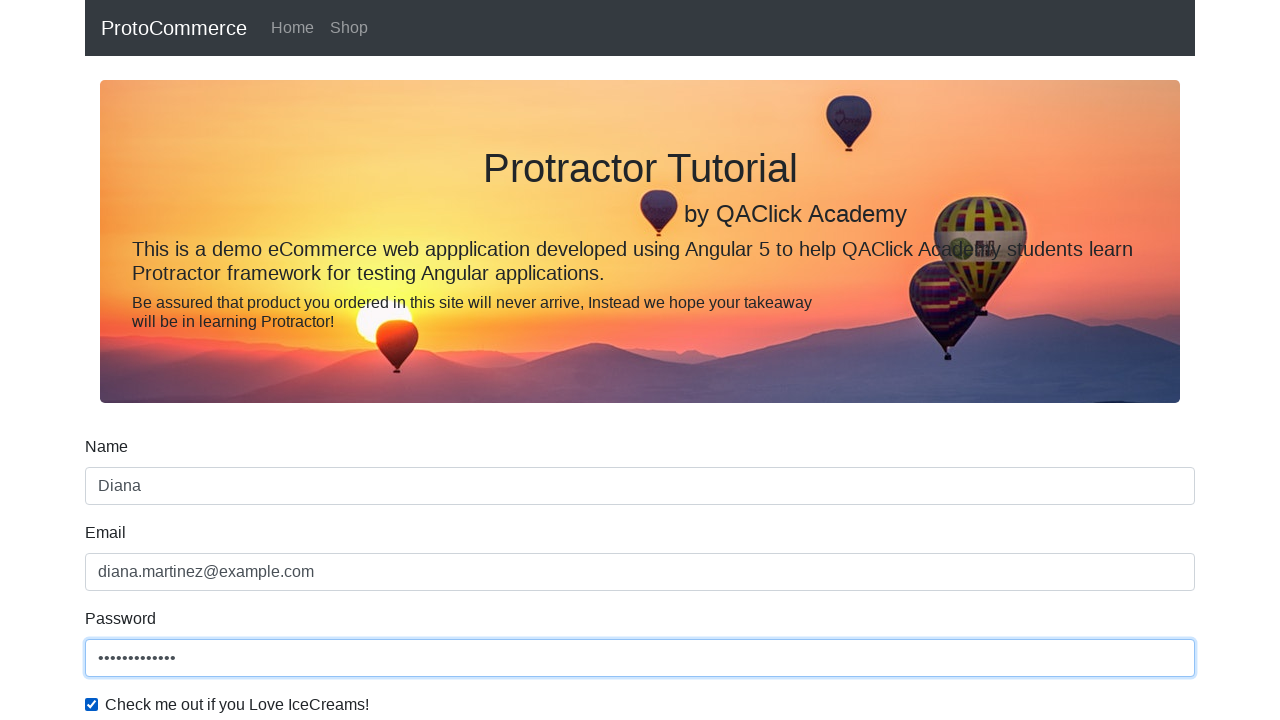

Clicked gender dropdown to open options at (640, 360) on #exampleFormControlSelect1
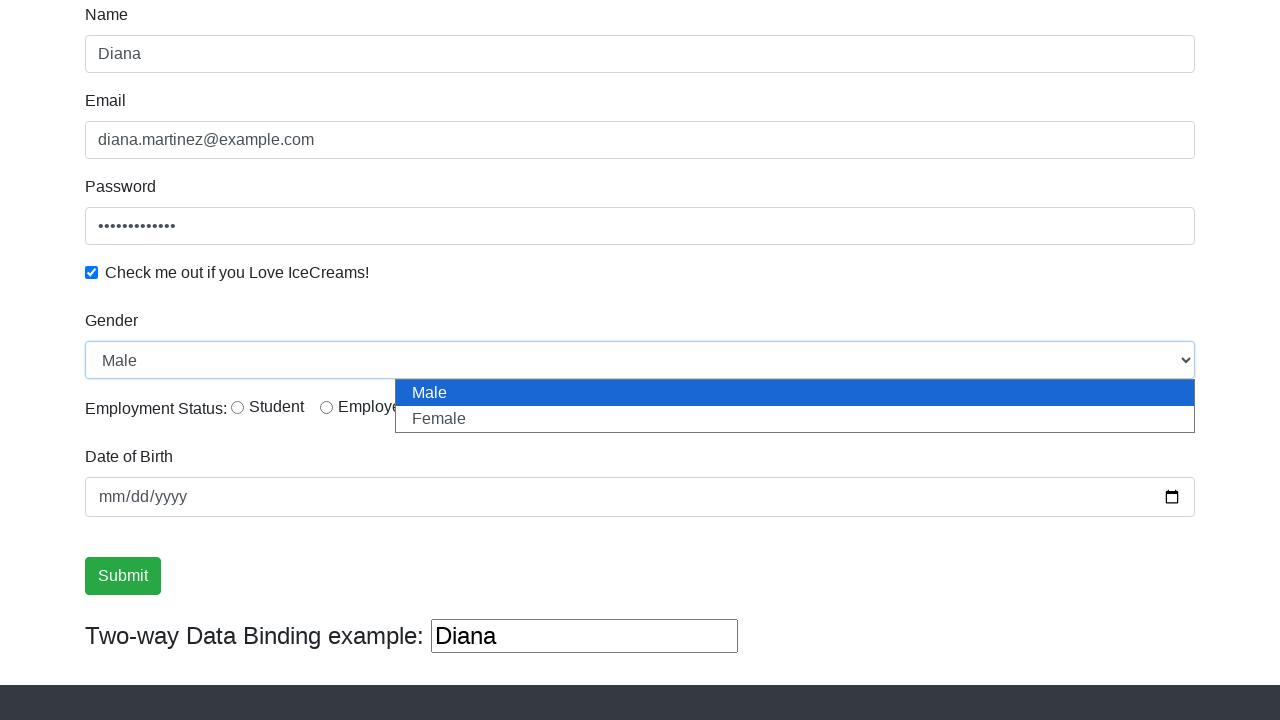

Selected 'Female' from gender dropdown on #exampleFormControlSelect1
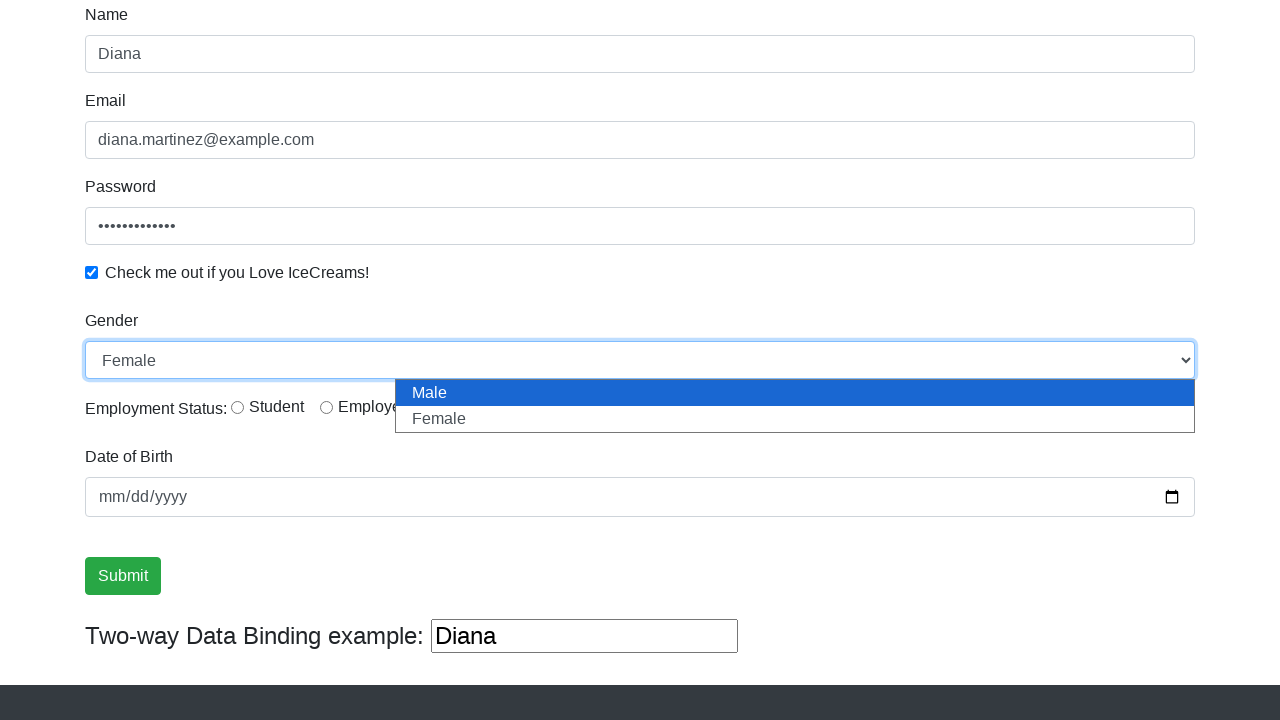

Selected 'Student' radio button for employment status at (238, 407) on input[id*='inlineRadio1']
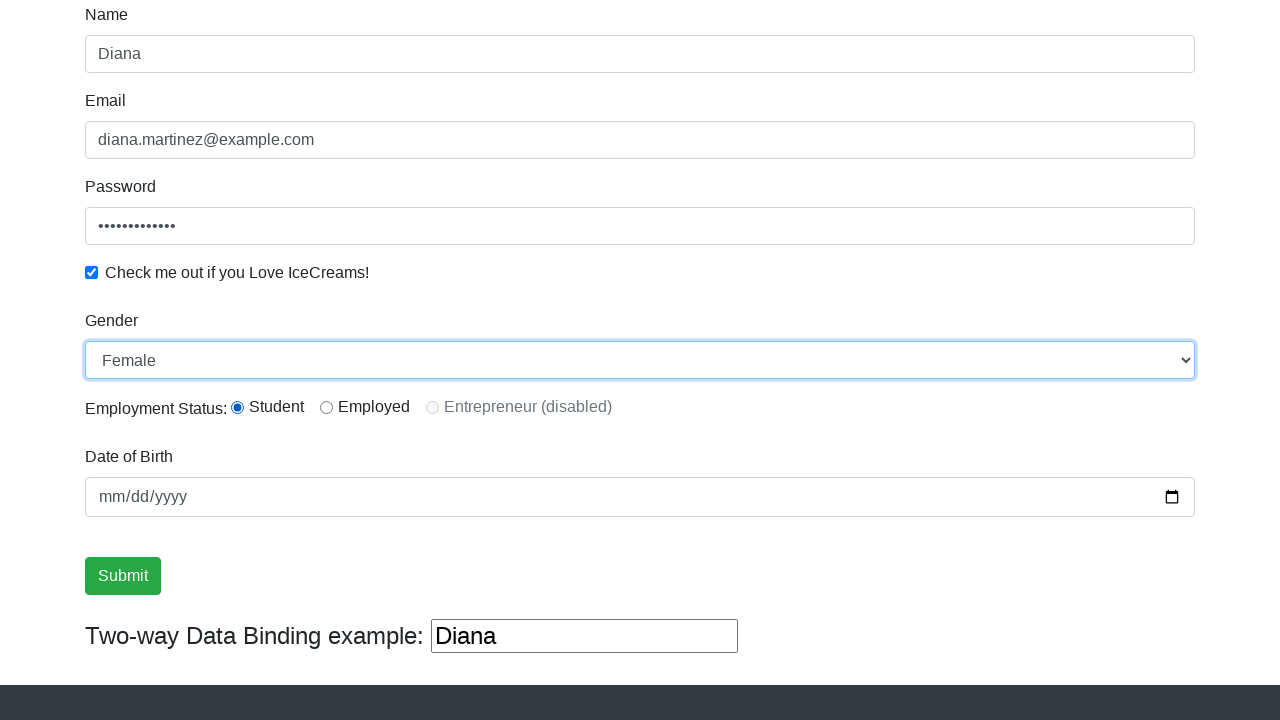

Filled birth date field with '1986-01-05' on input[name='bday']
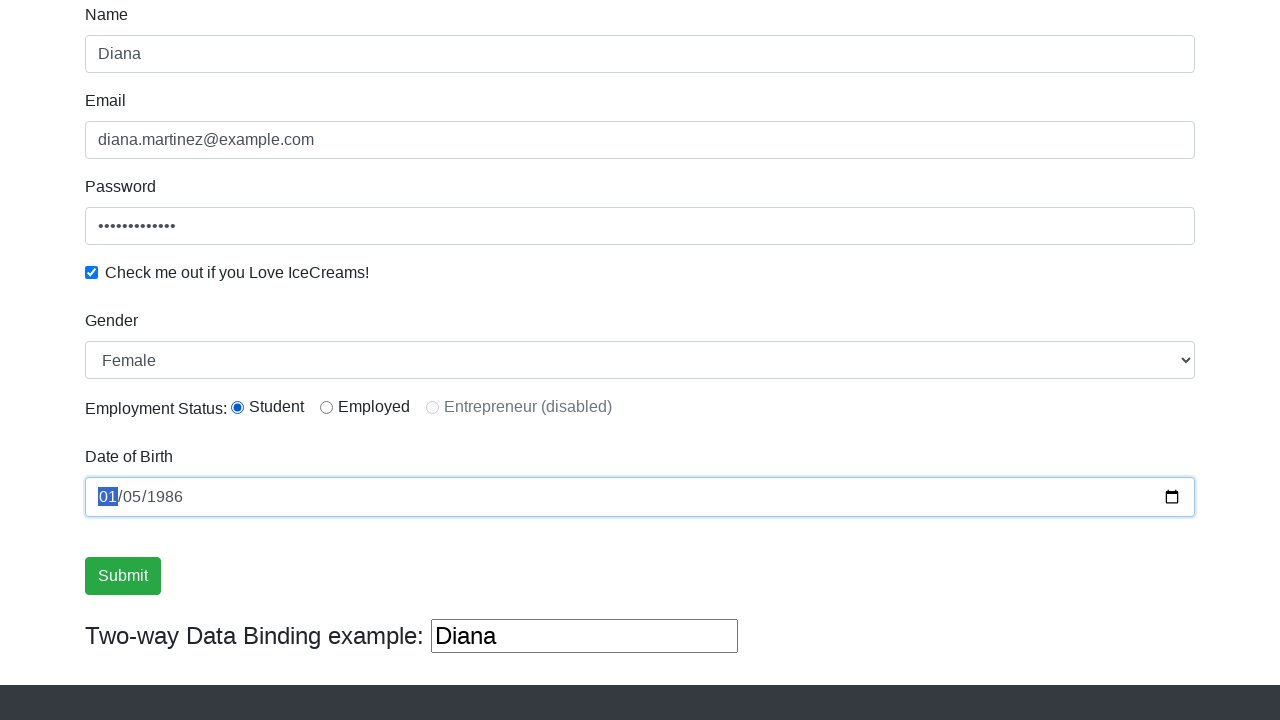

Clicked Submit button to submit the registration form at (123, 576) on input[value='Submit']
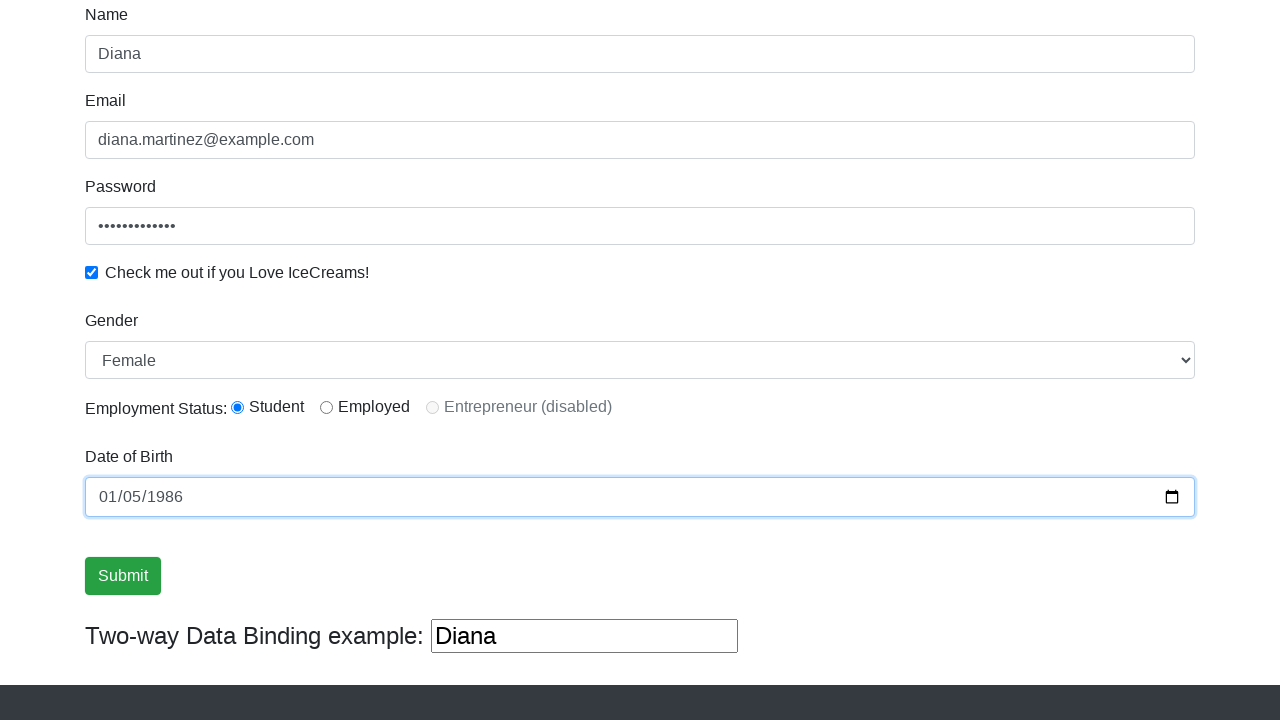

Waited for success message to appear
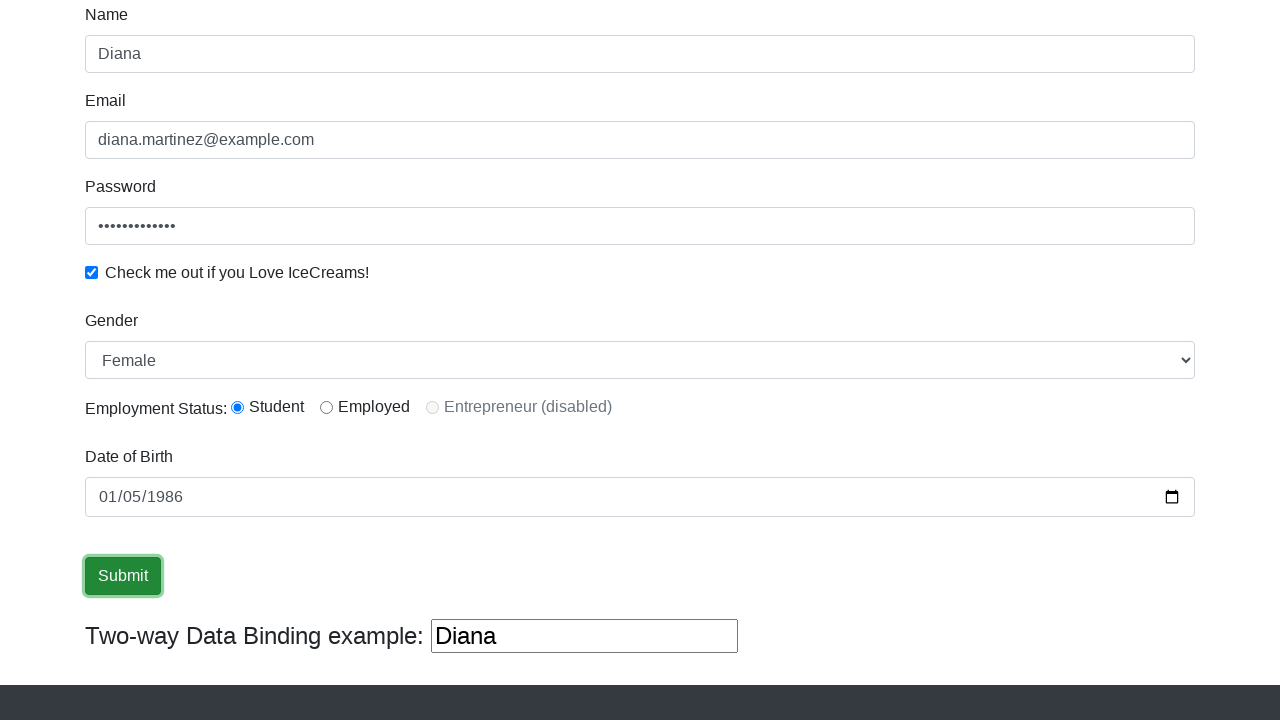

Retrieved success message text: 'Success!'
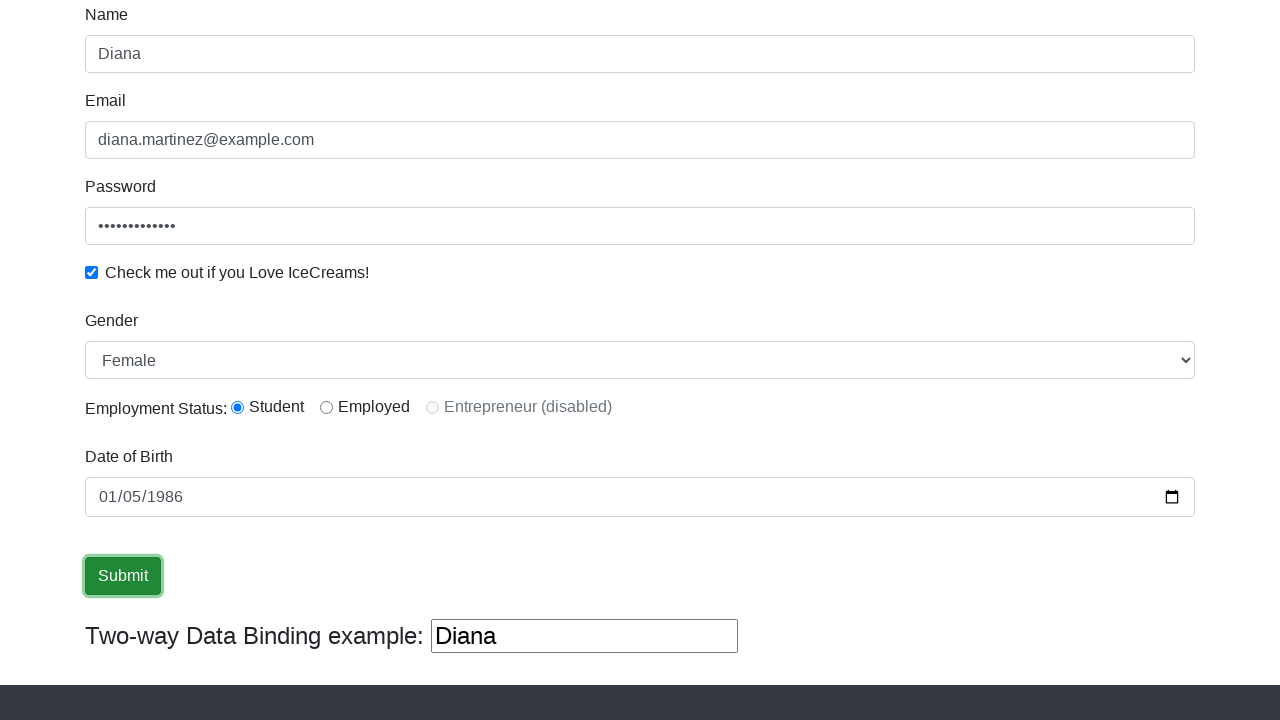

Verified that success message displays 'Success!' - form submission successful
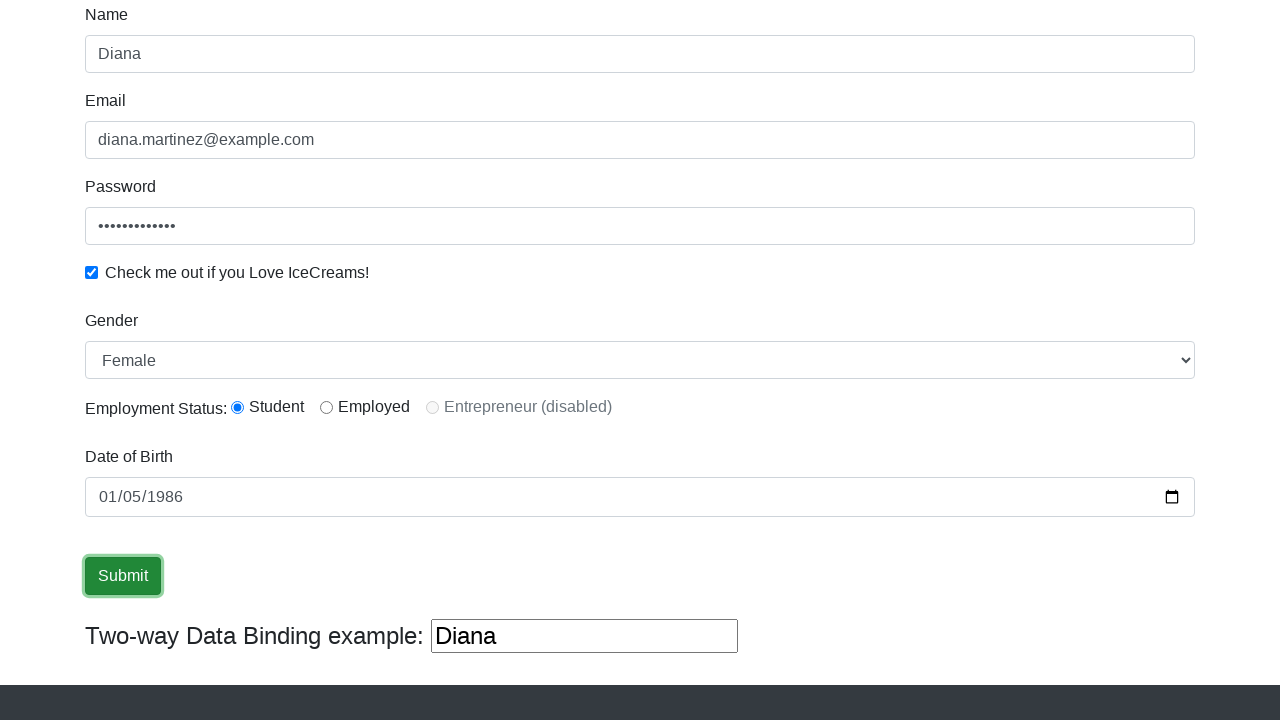

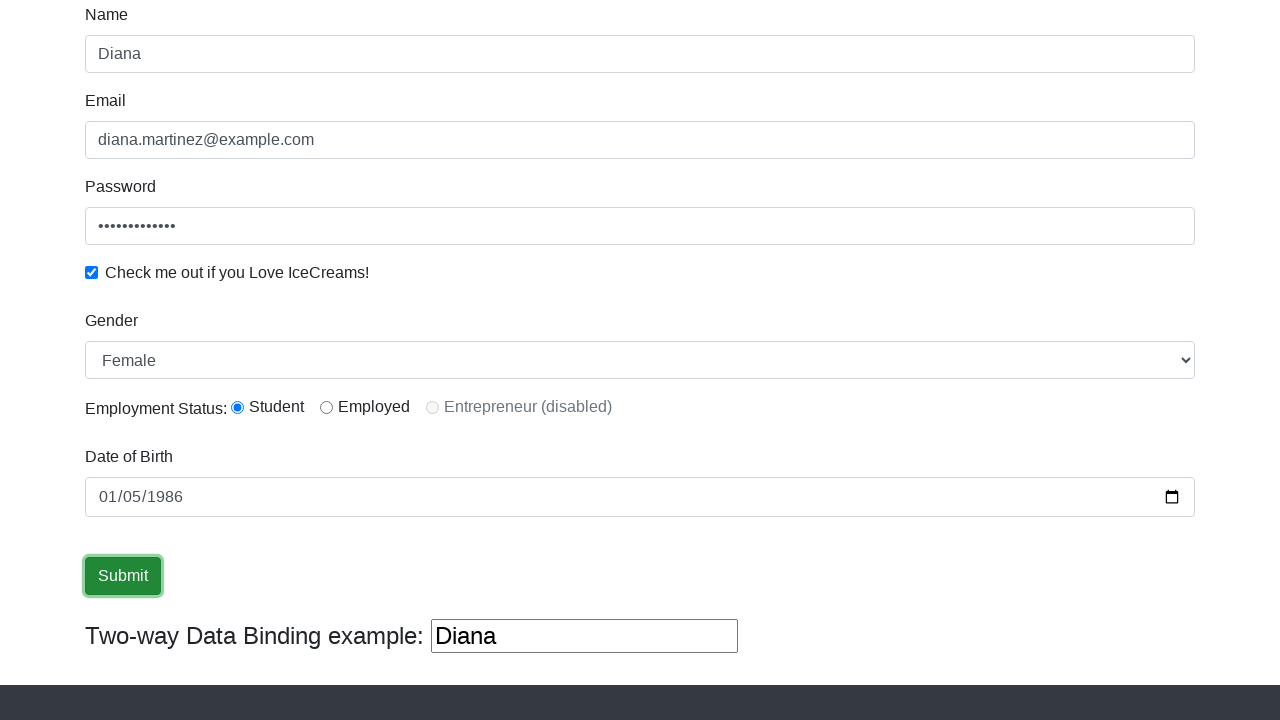